Tests form submission by filling in first name, last name, city, and country fields, then clicking the Submit button using XPath text selection.

Starting URL: http://suninjuly.github.io/find_xpath_form

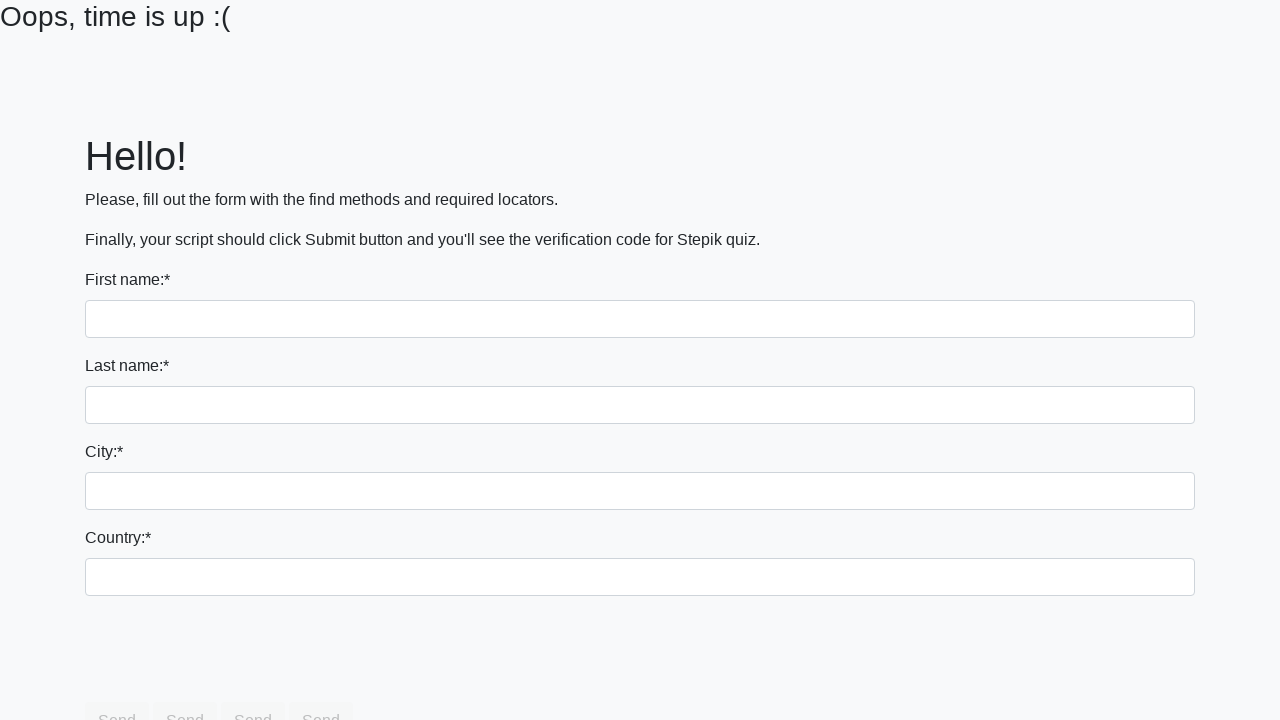

Filled first name field with 'Ivan' on input[name='first_name']
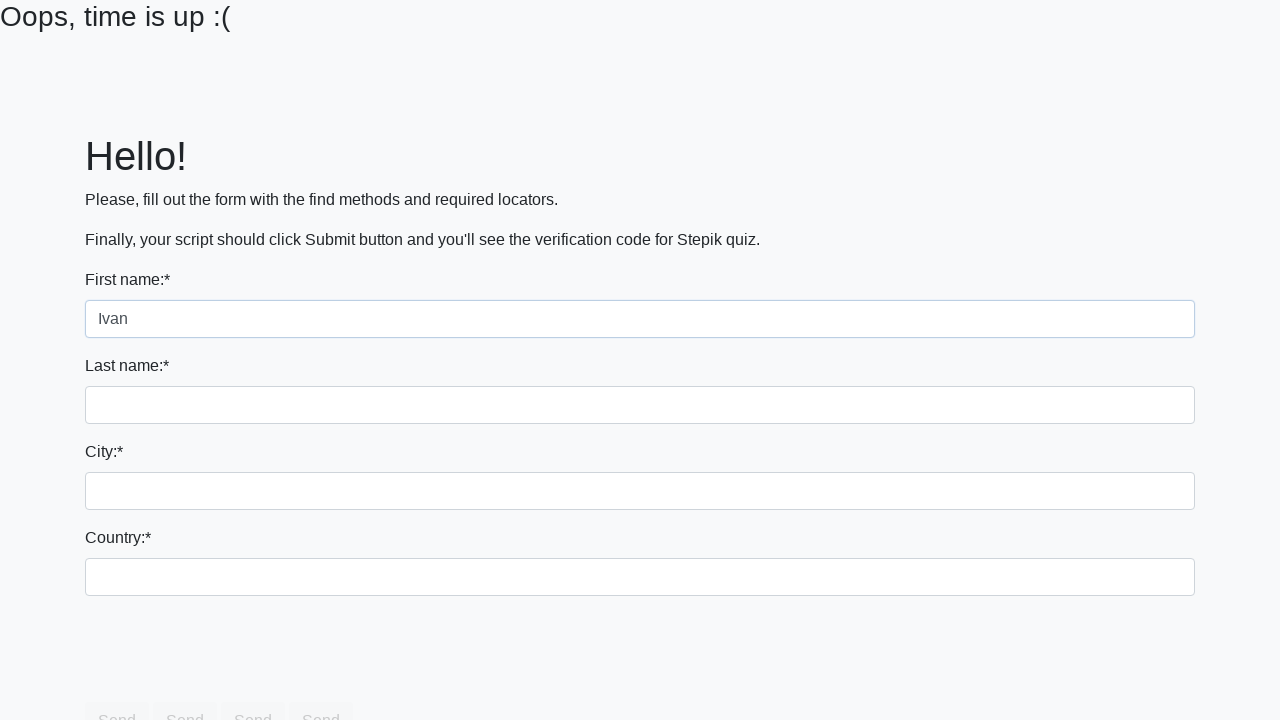

Filled last name field with 'Petrov' on input[name='last_name']
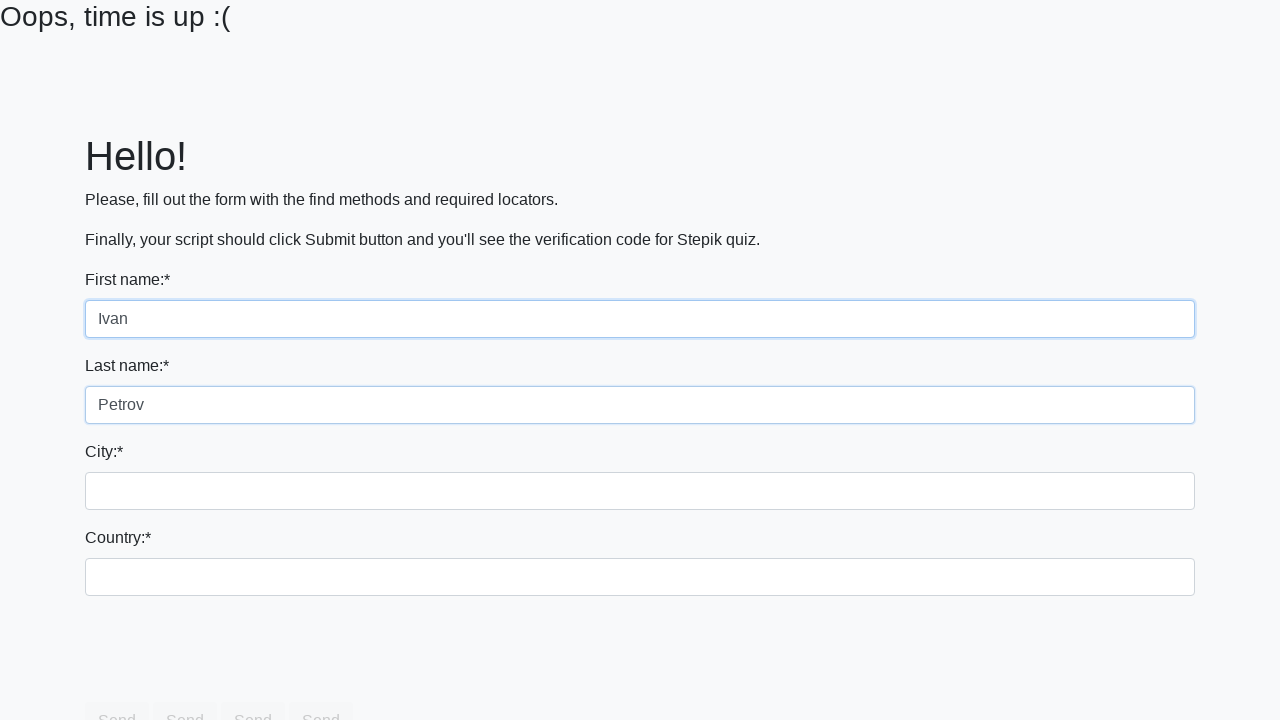

Filled city field with 'Smolensk' on .city
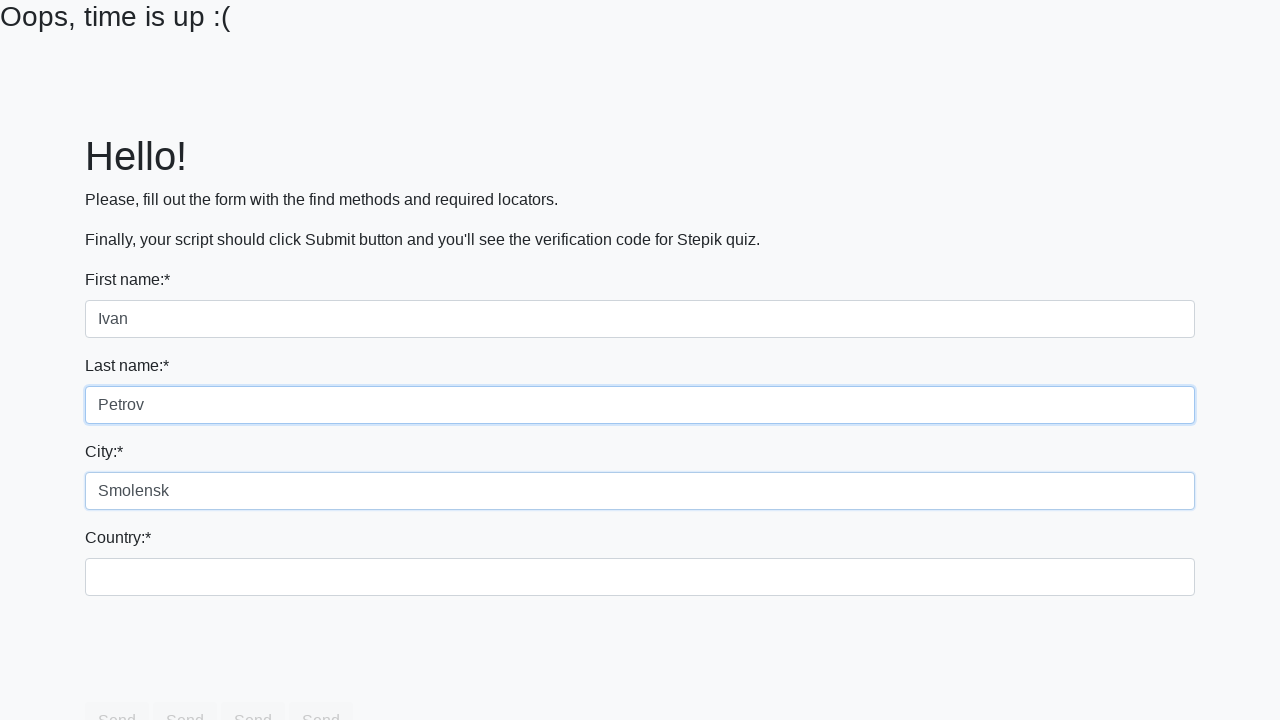

Filled country field with 'Russia' on #country
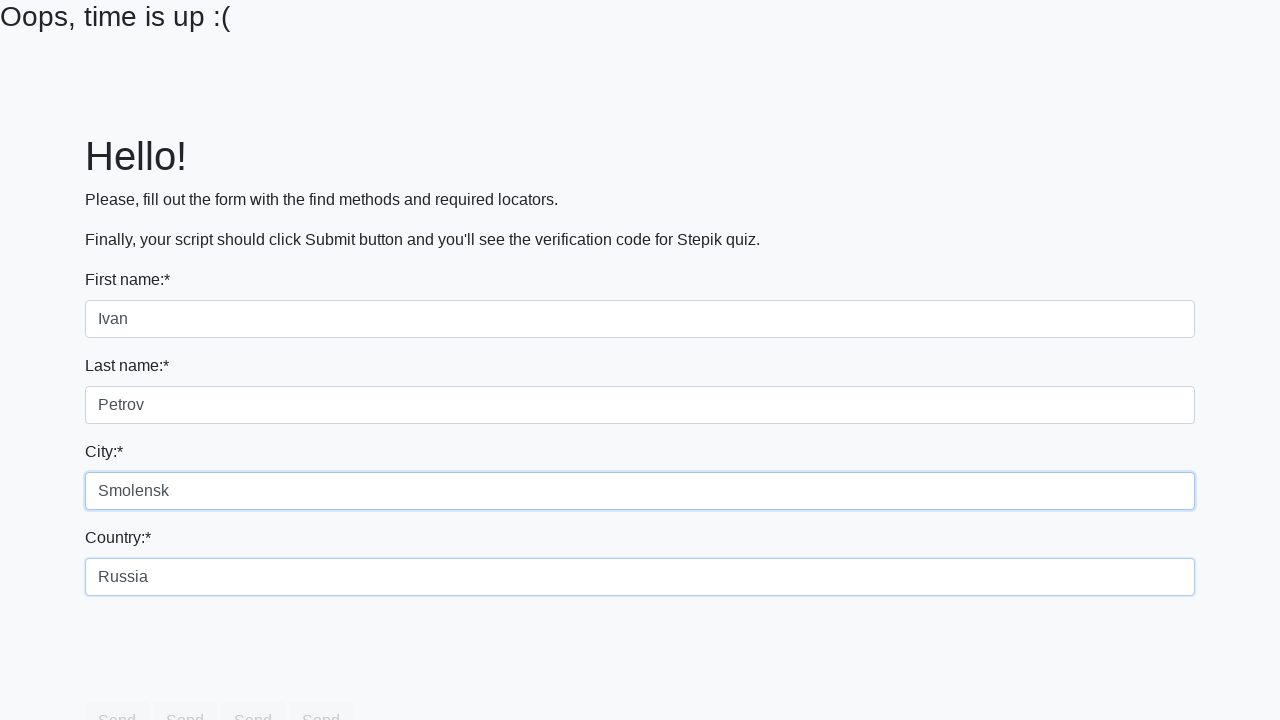

Clicked Submit button to submit the form at (640, 240) on text=Submit
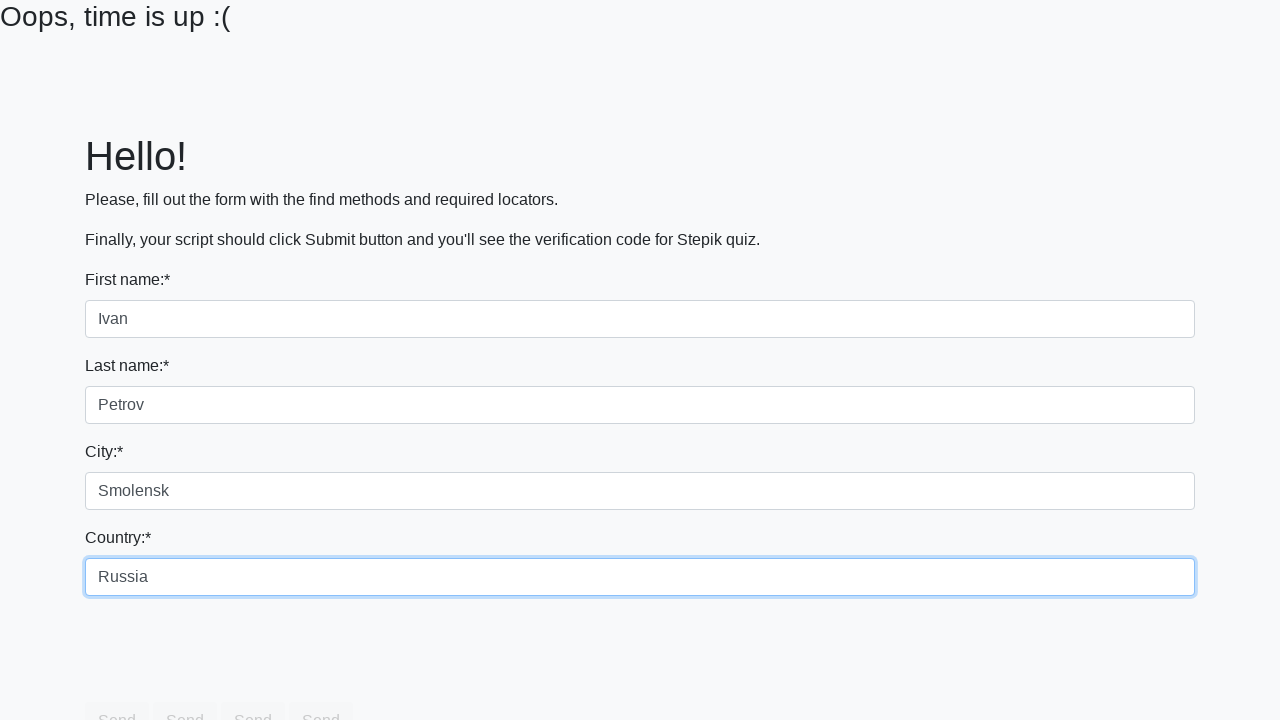

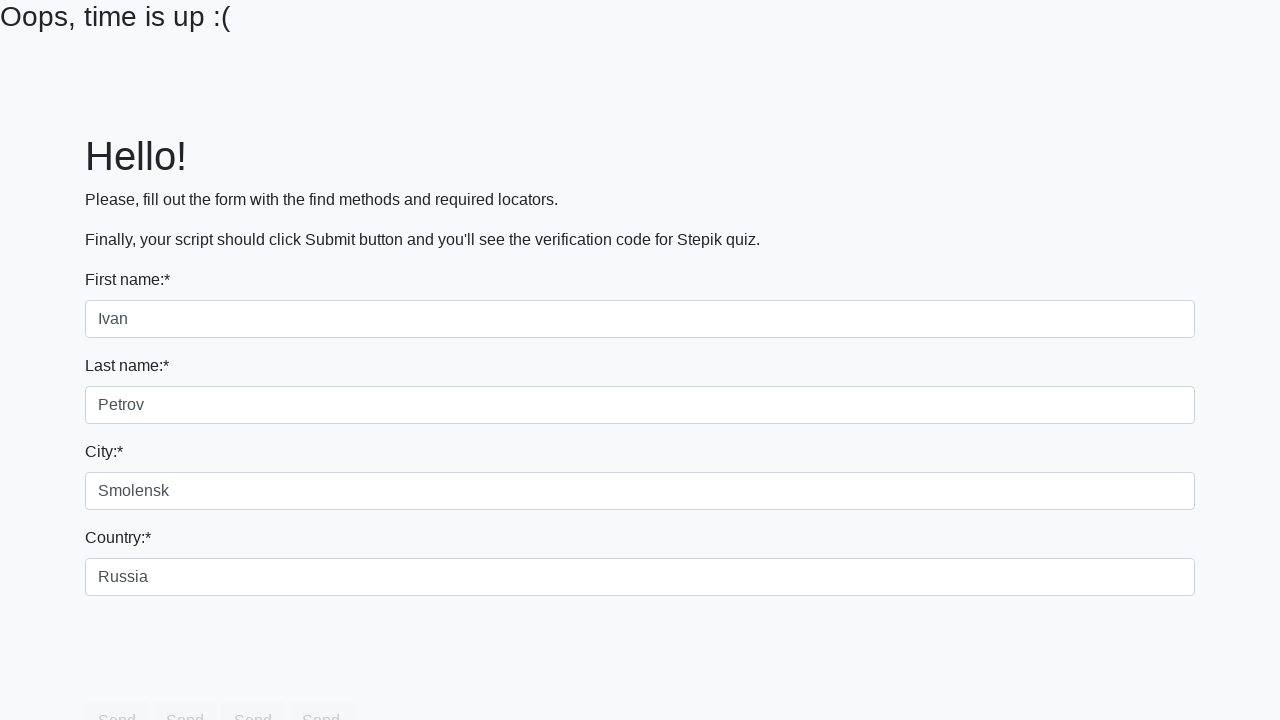